Navigates to Medium's homepage and waits for the page to load completely, then captures the page state.

Starting URL: https://medium.com

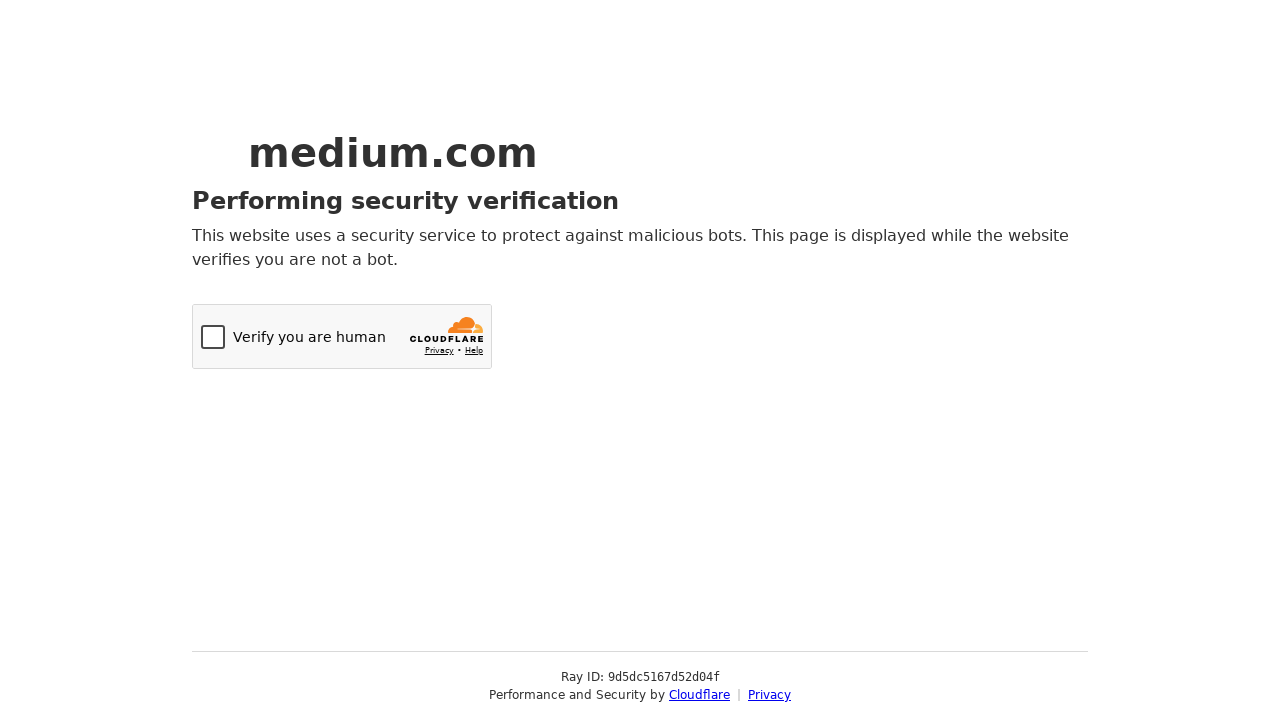

Set viewport size to 1920x1080
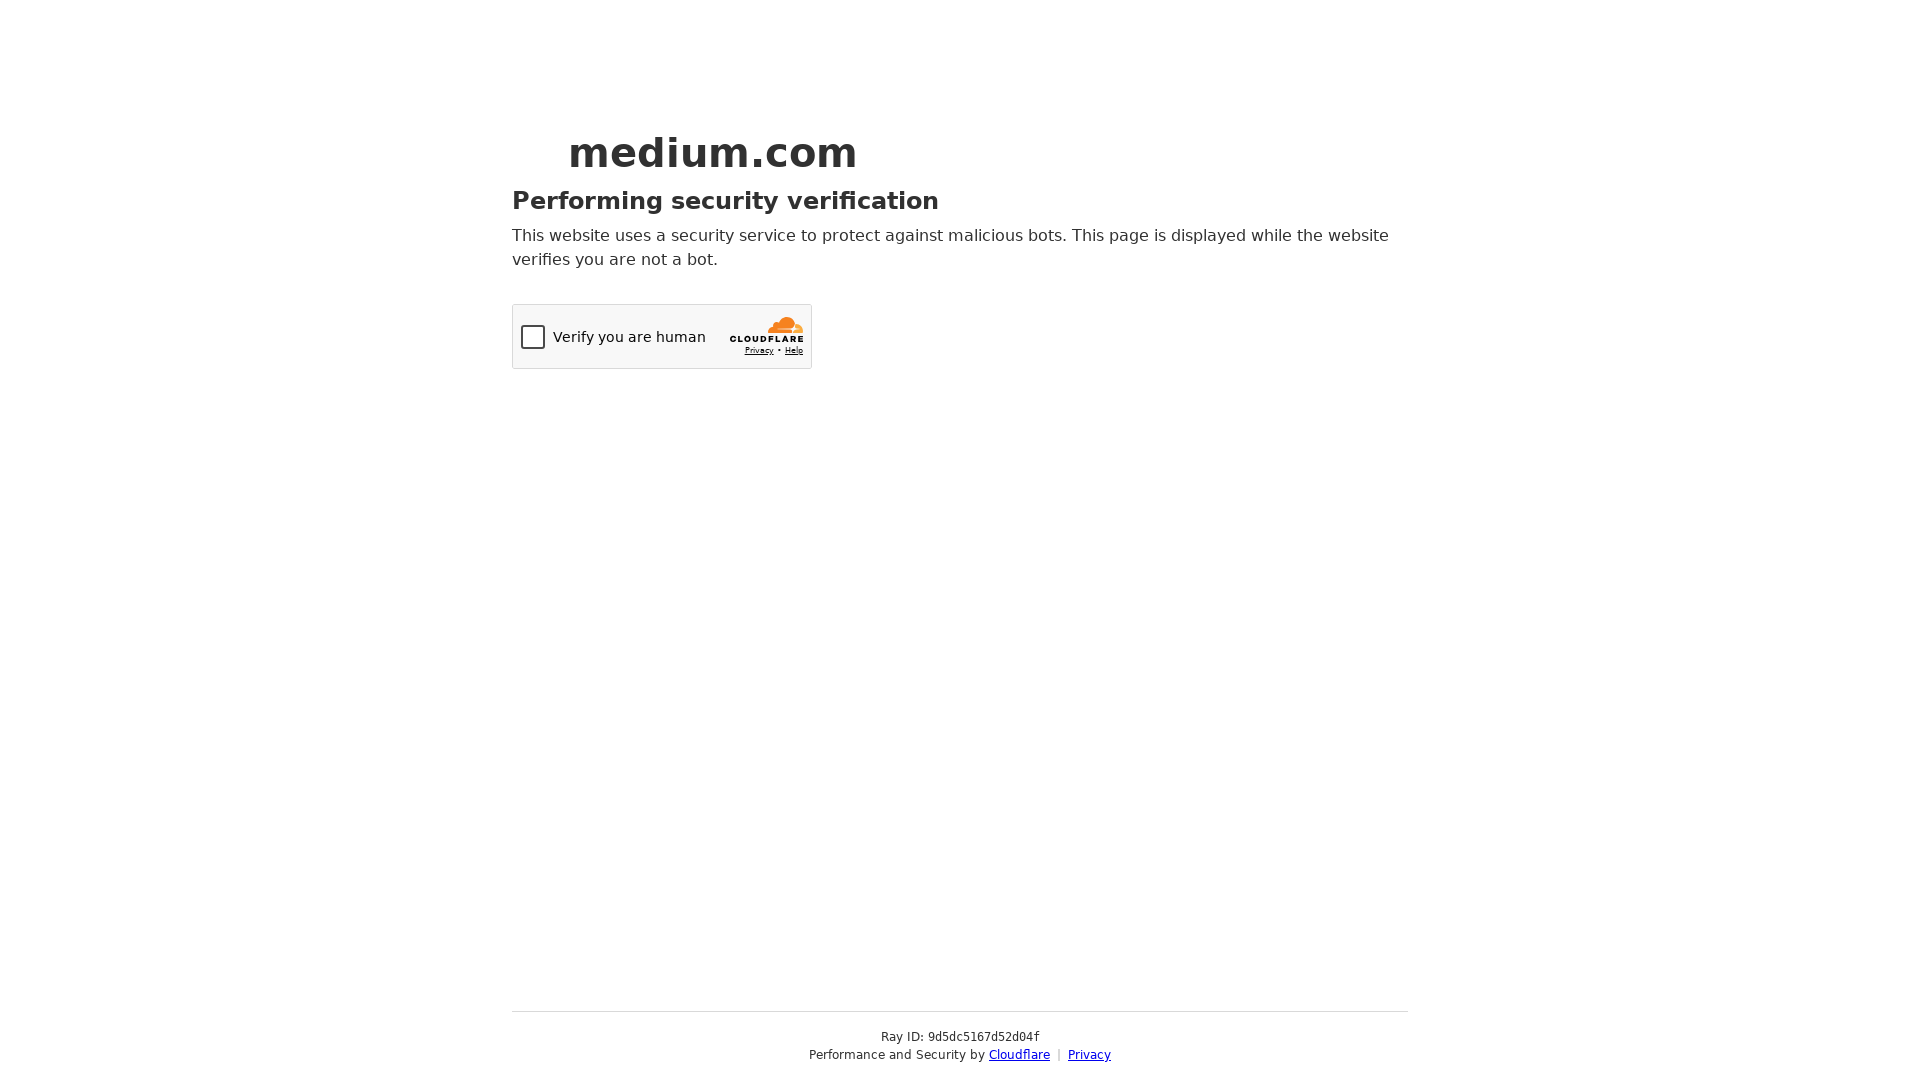

Waited for page to reach networkidle state
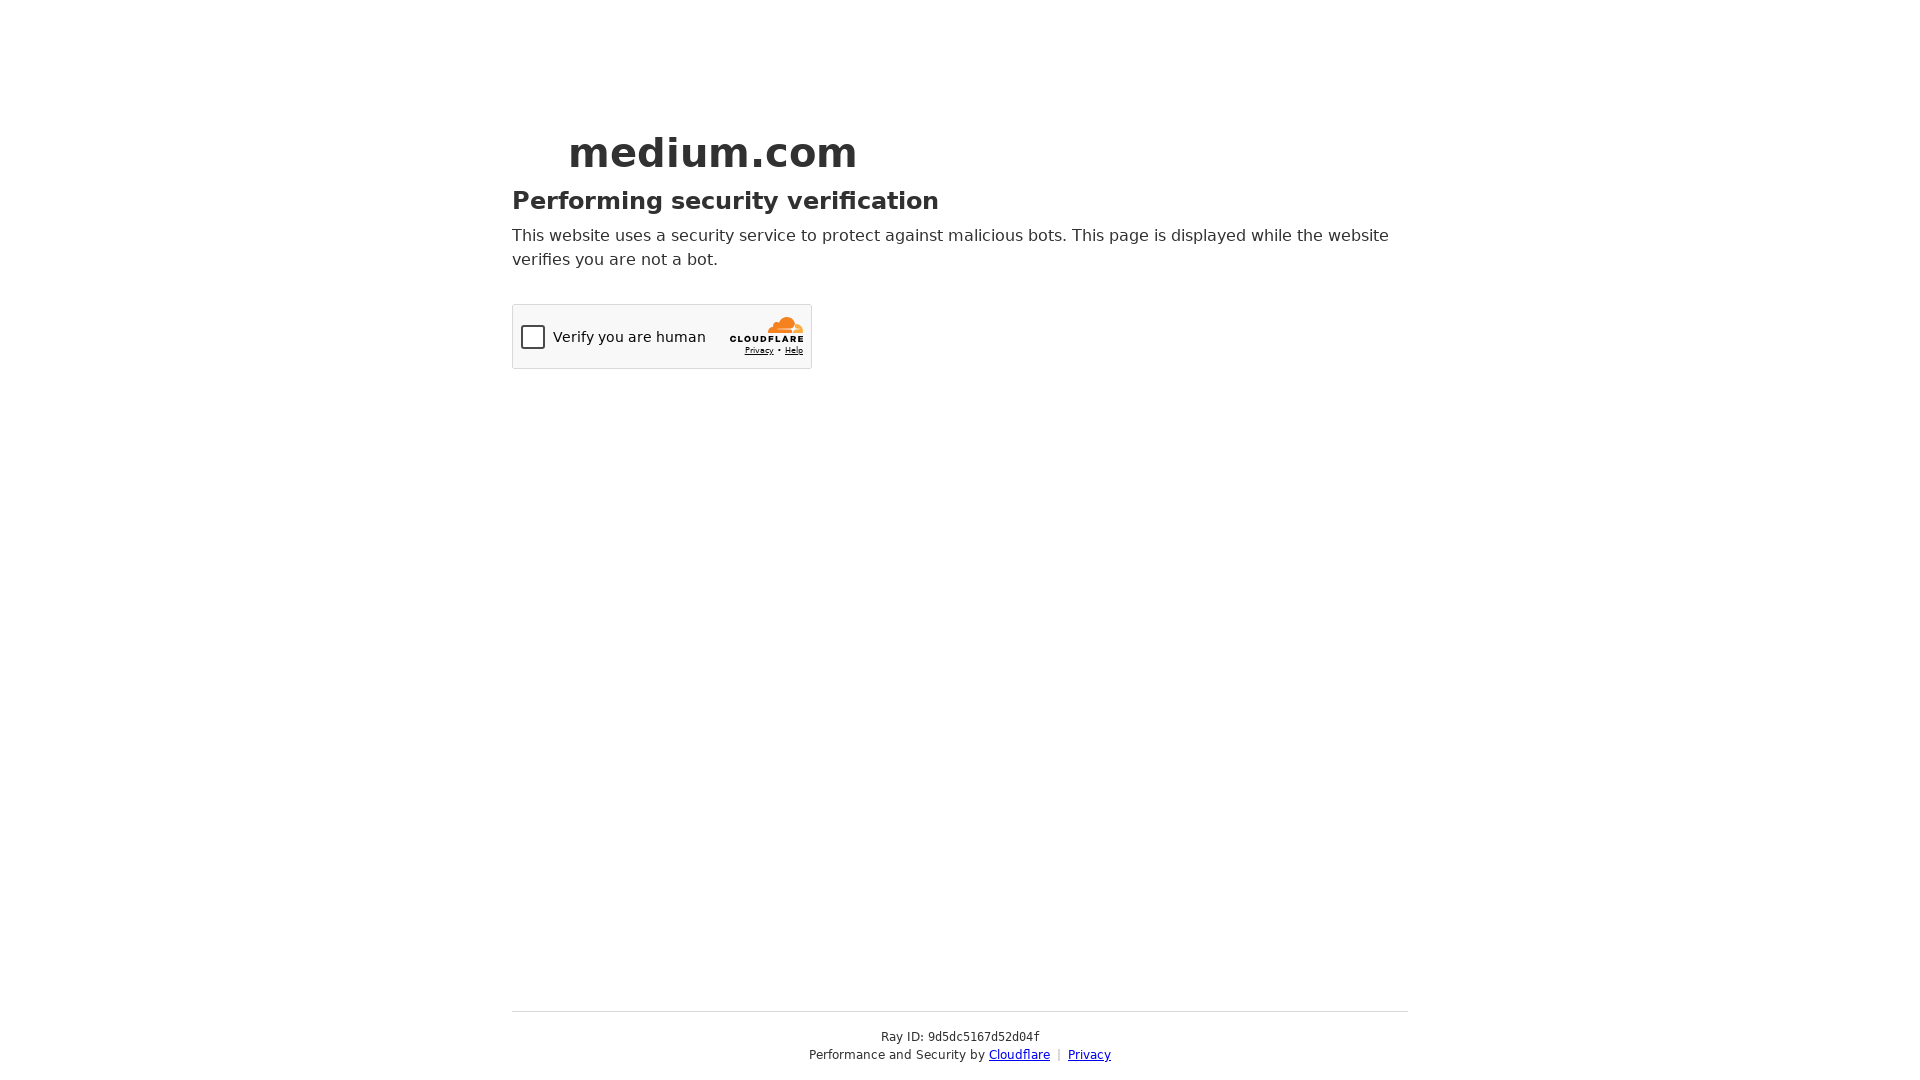

Waited for body element to be visible
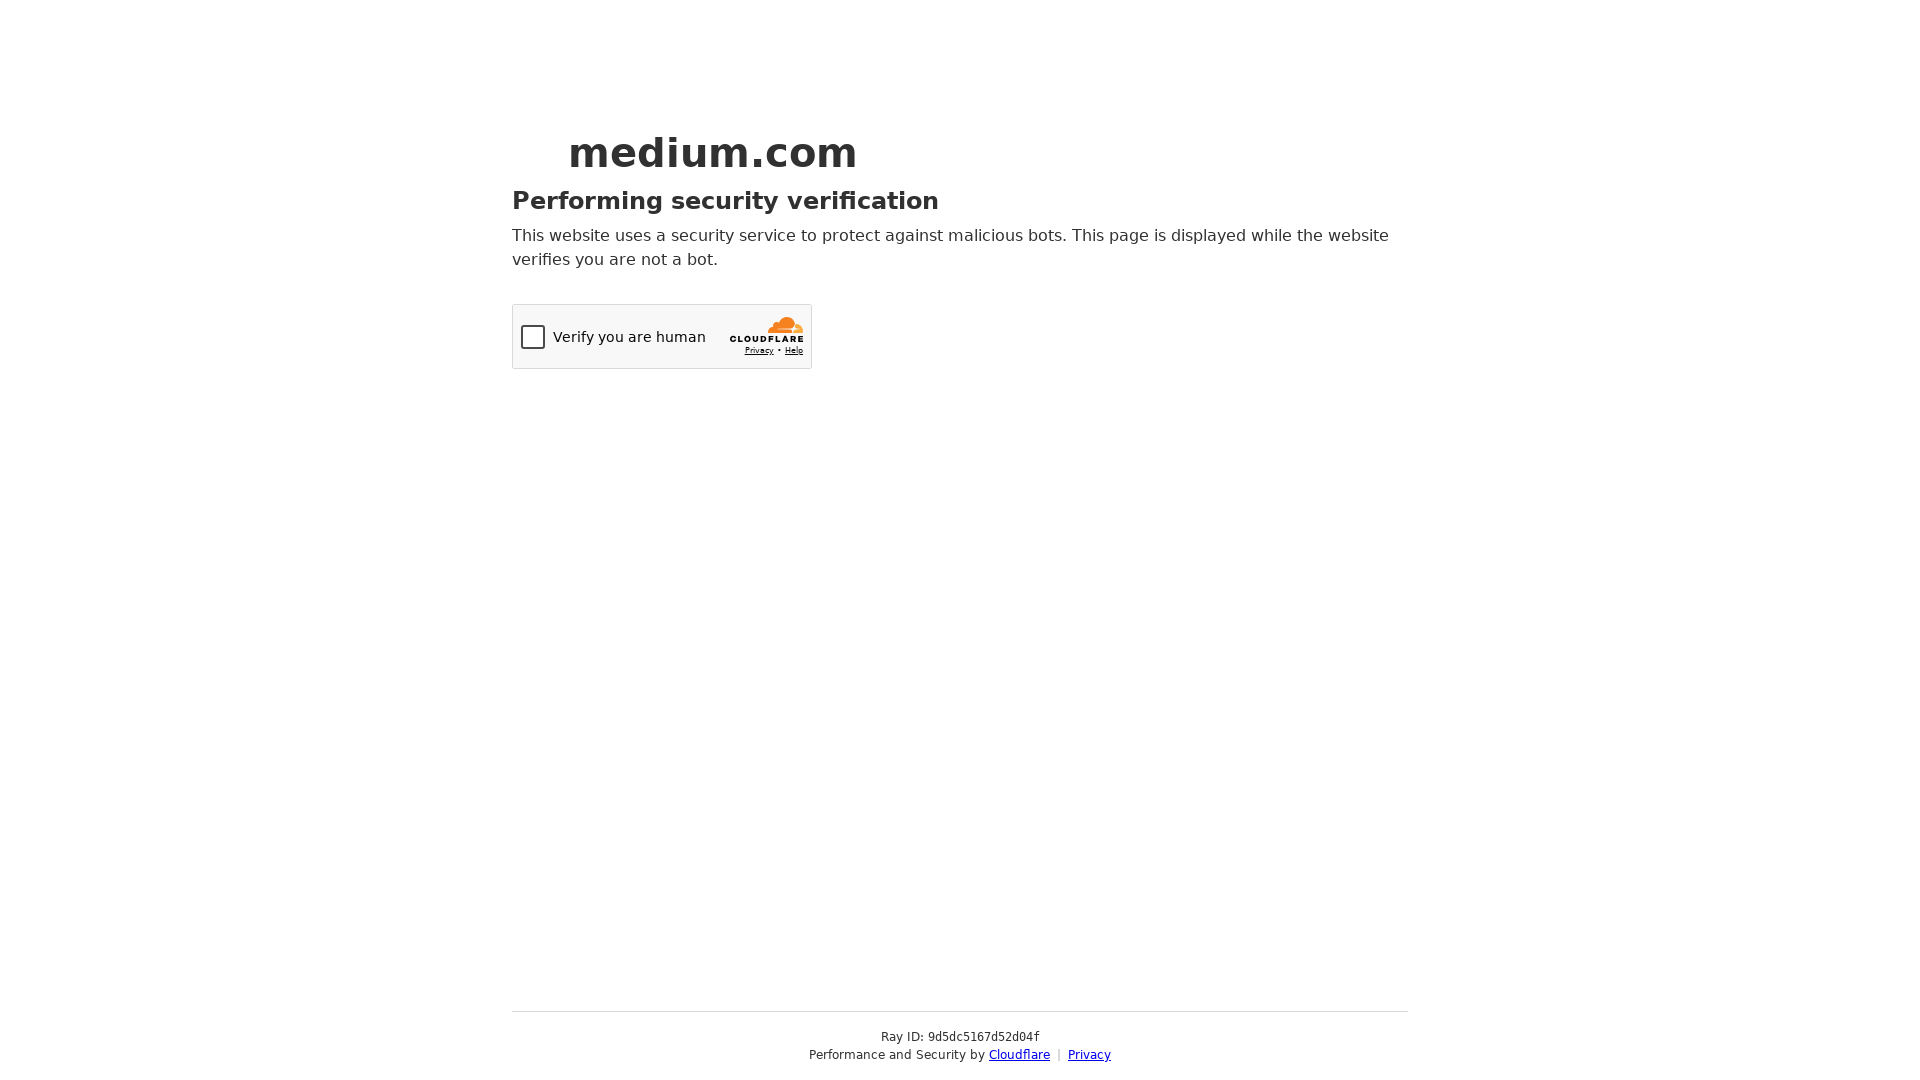

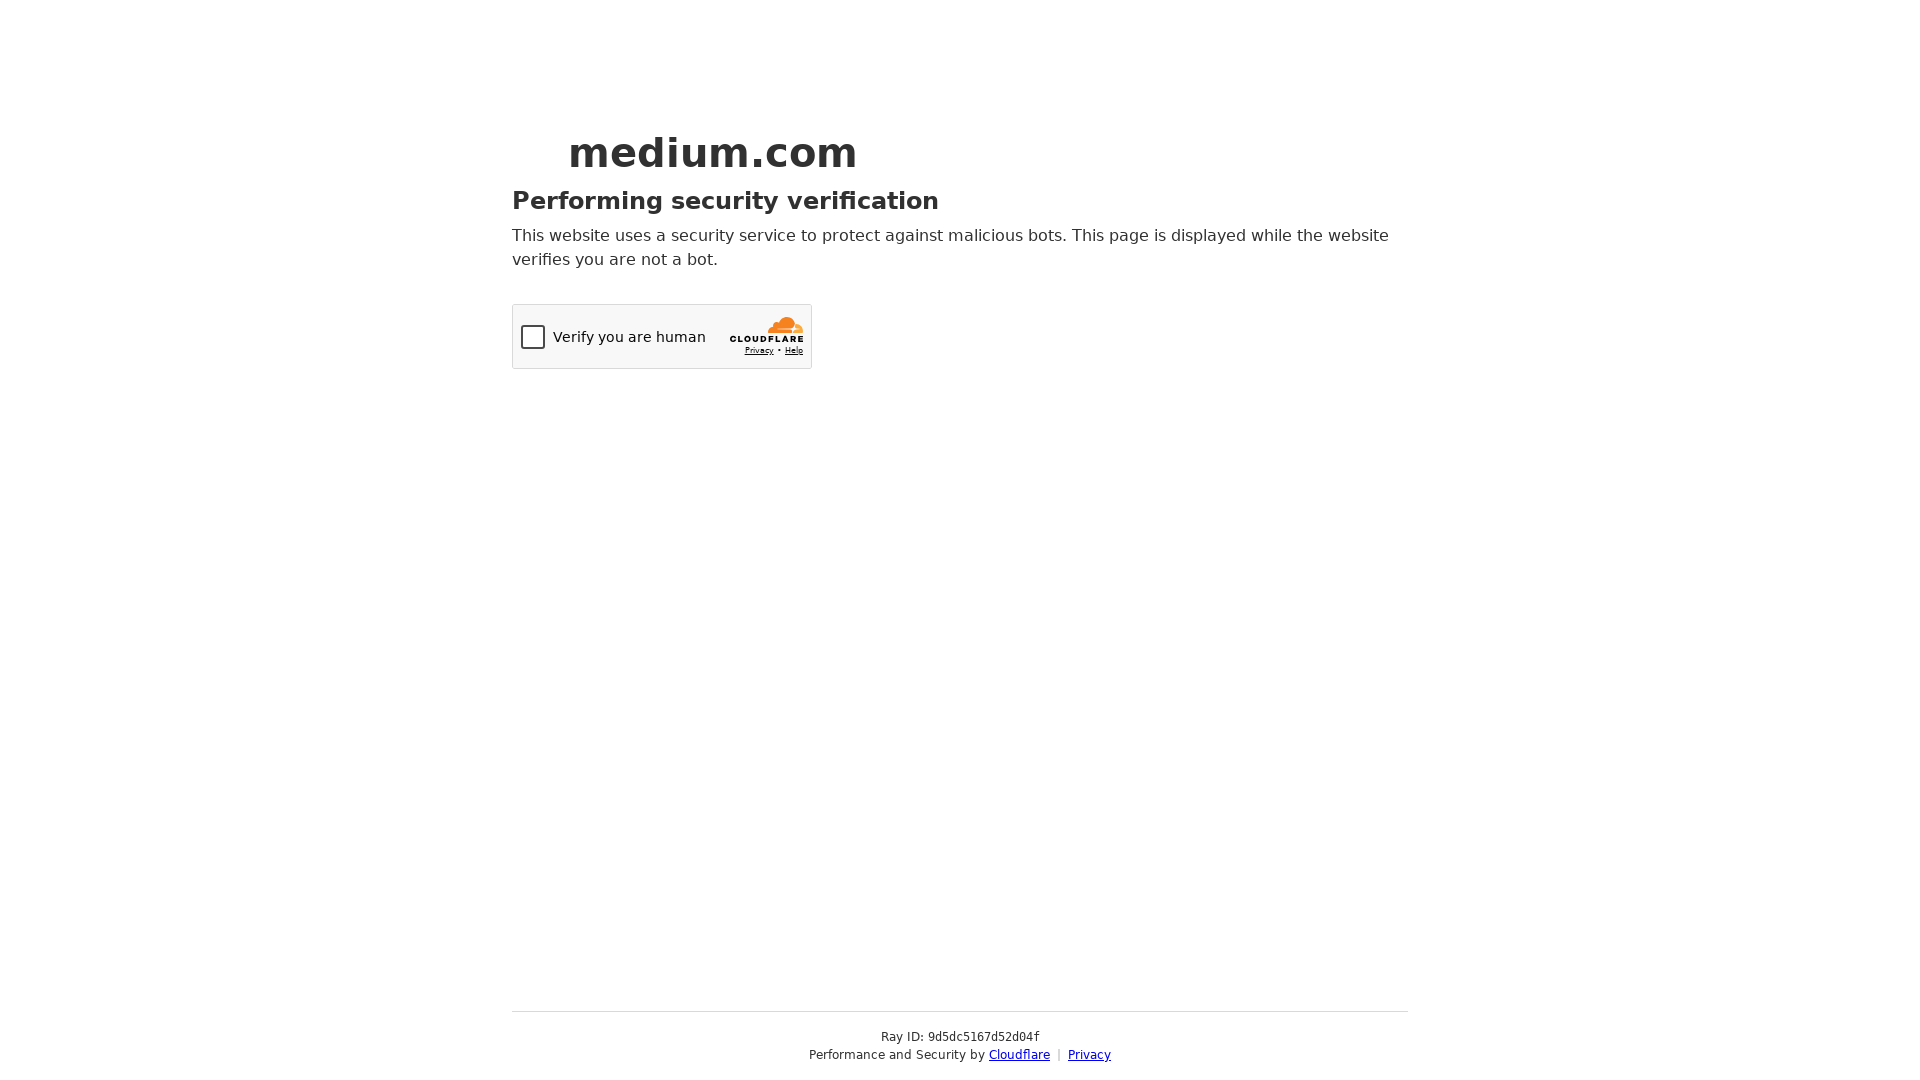